Tests input box functionality by checking if the last name field is enabled and filling it with text if so

Starting URL: http://only-testing-blog.blogspot.com/2013/11/new-test.html

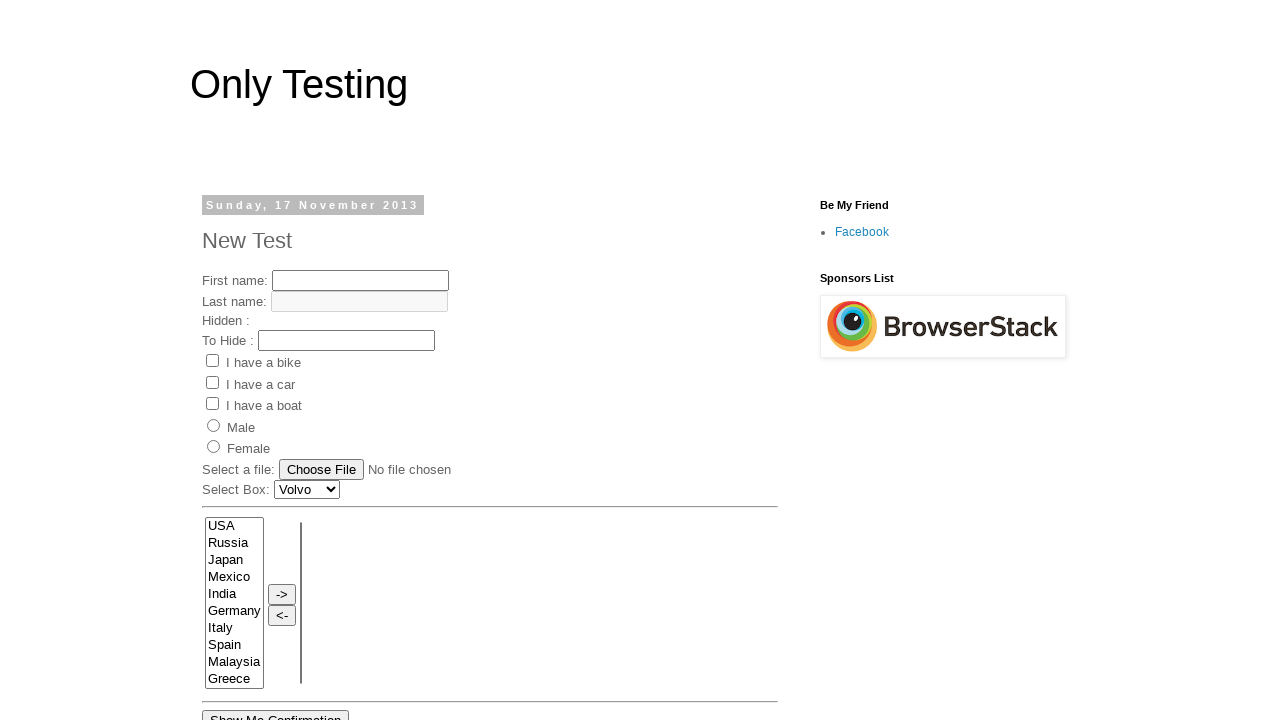

Waited for last name input field to load
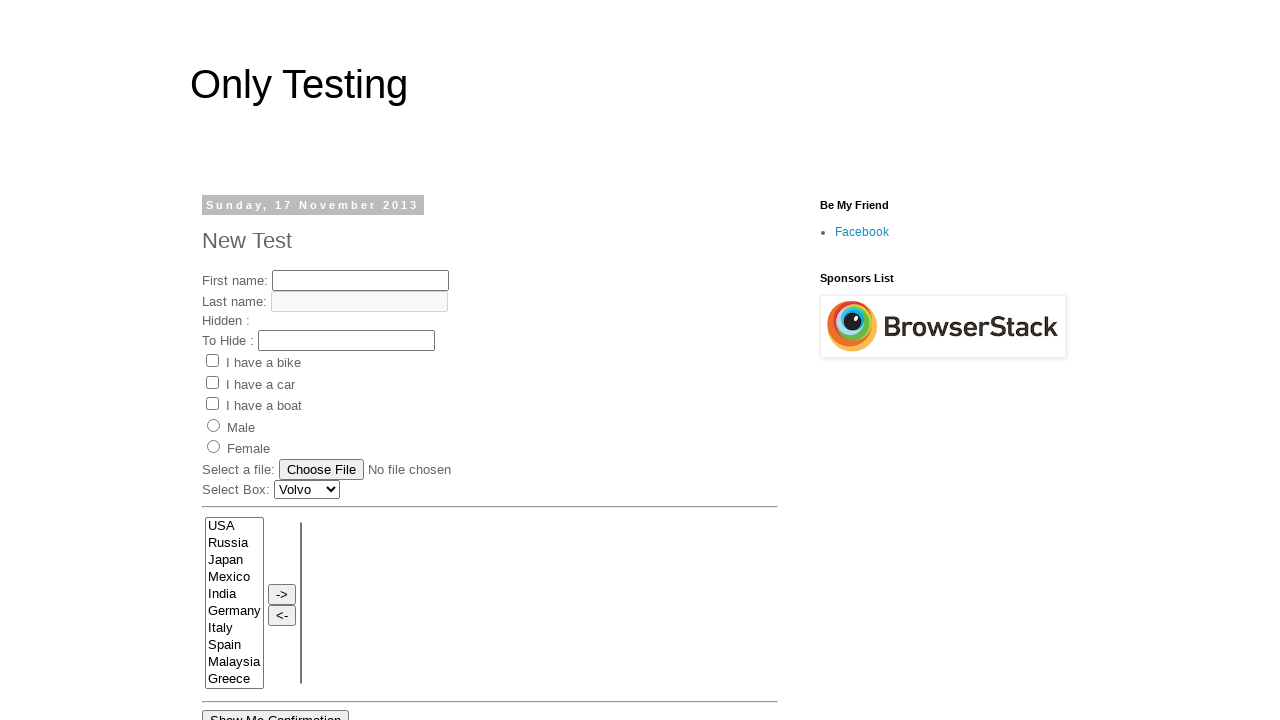

Located last name input field
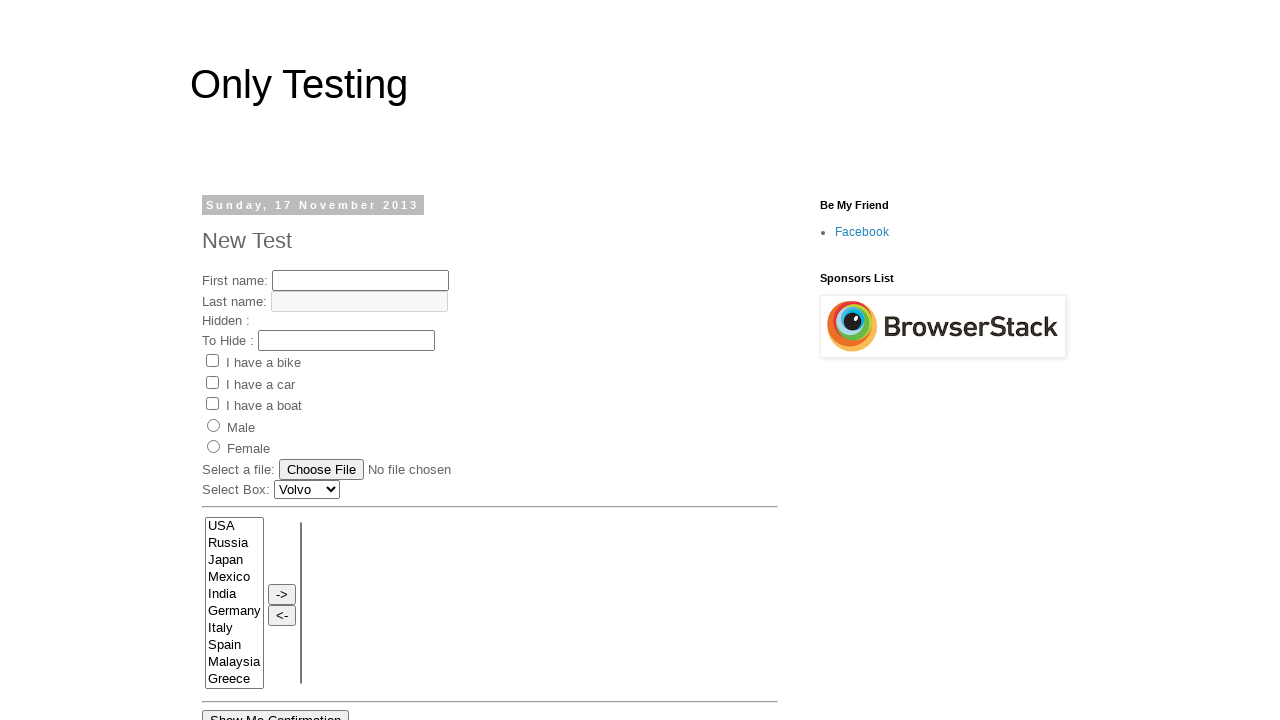

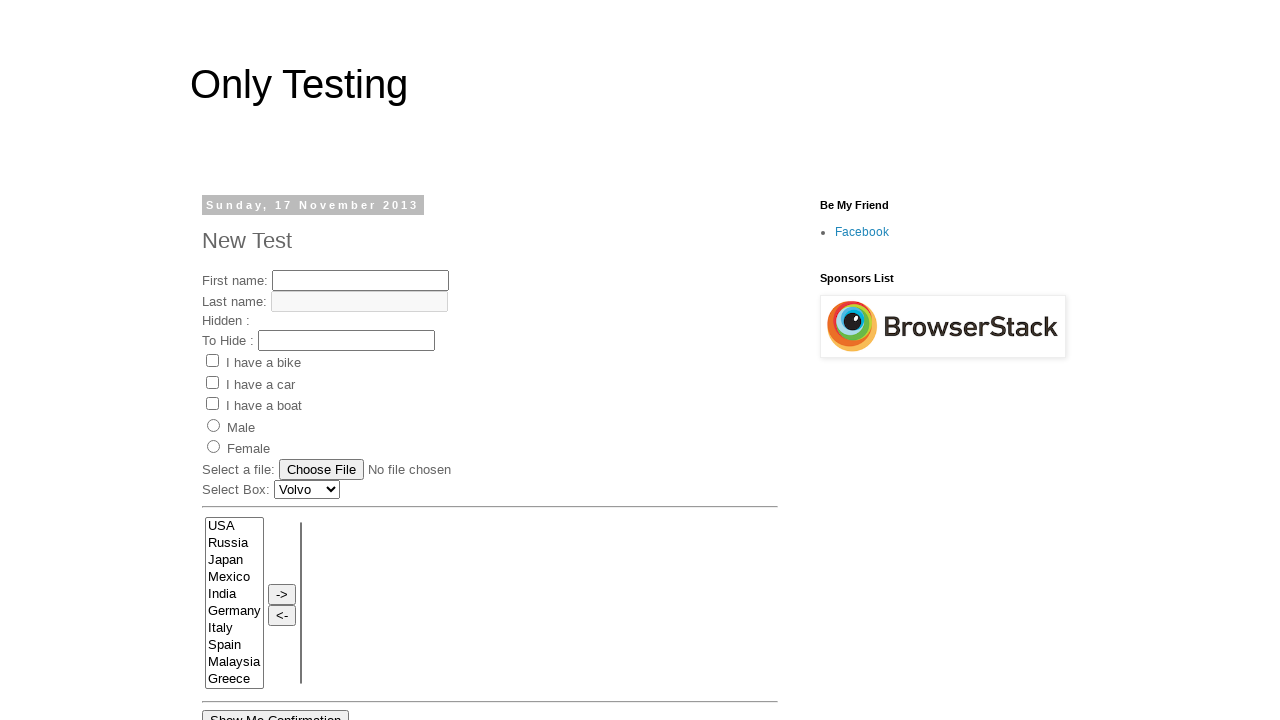